Tests special offers checkbox selection on the registration form.

Starting URL: https://automationexercise.com/login

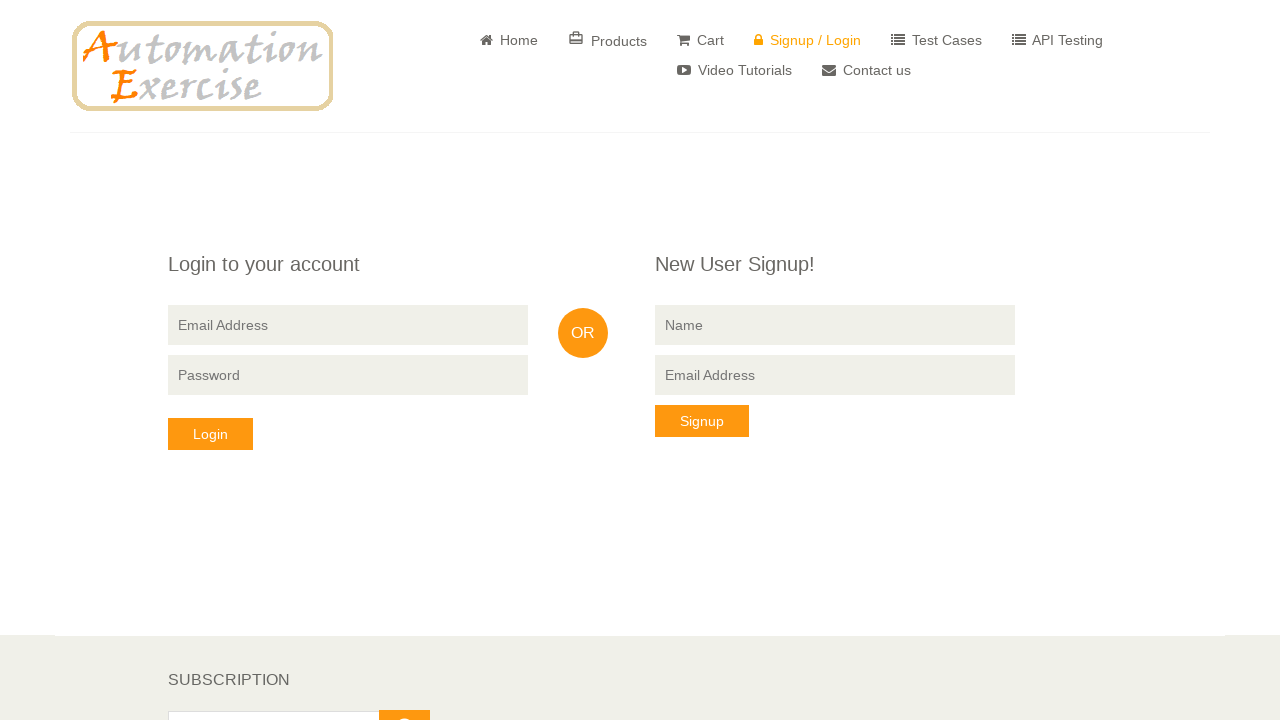

Filled name field with 'TestUser' on signup form on input[name='name']
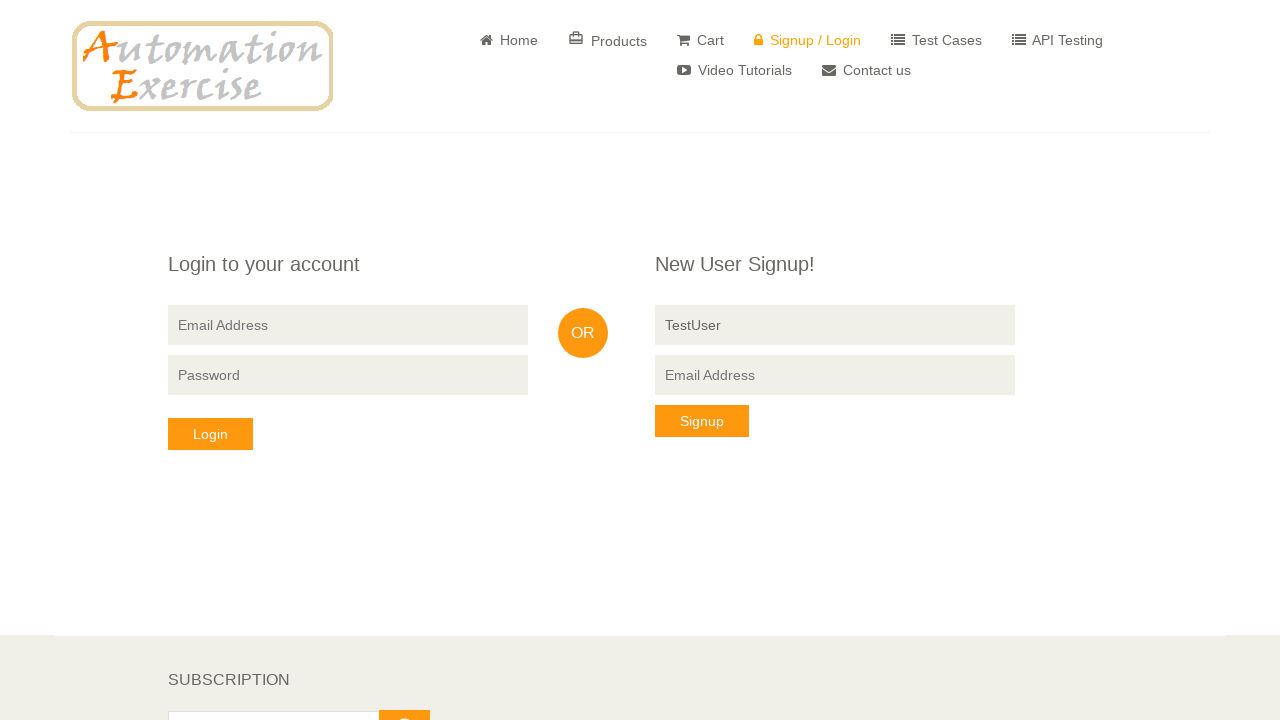

Filled email field with 'testuser1749587462@example.com' on signup form on input[data-qa='signup-email']
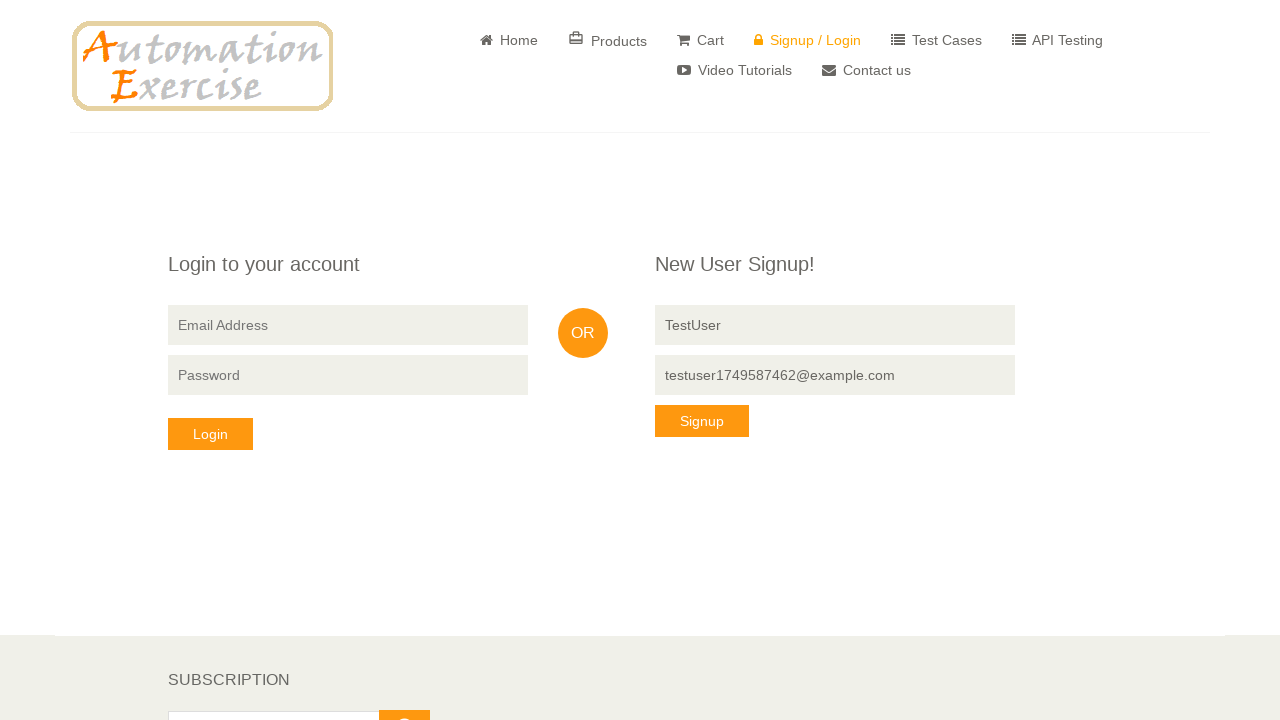

Clicked signup button to proceed to registration form at (702, 421) on button[data-qa='signup-button']
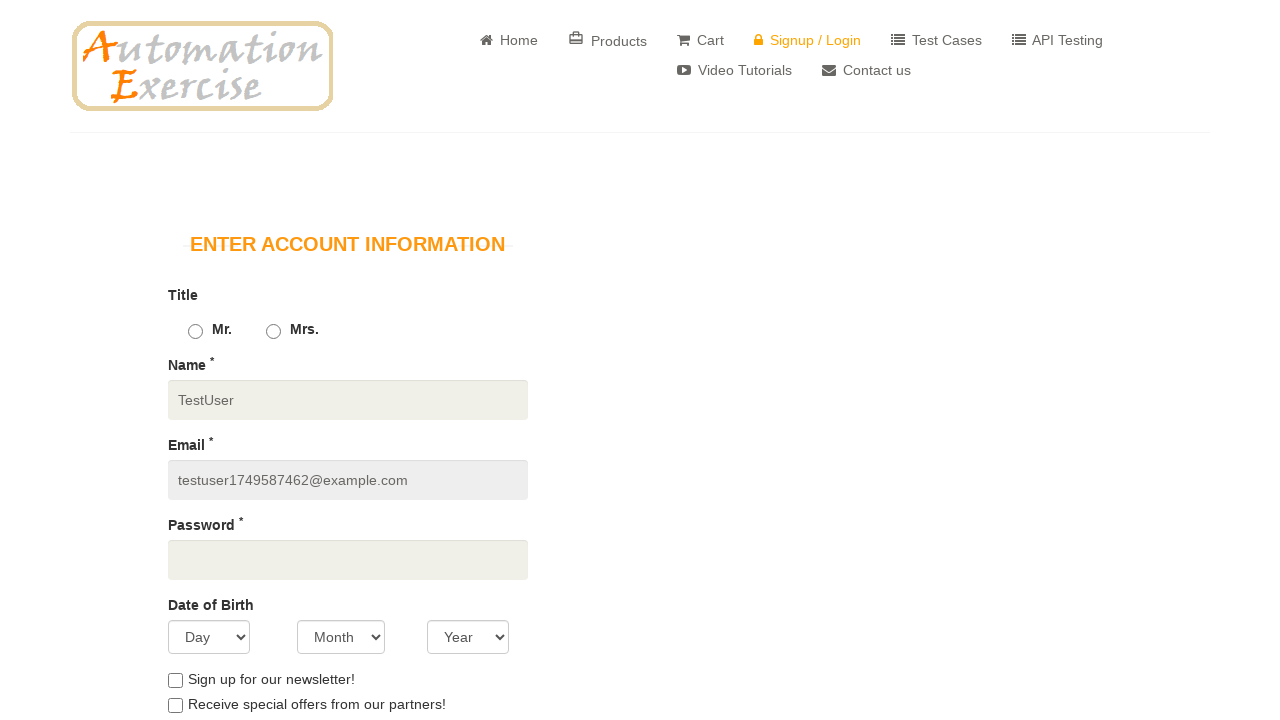

Waited for registration form to load
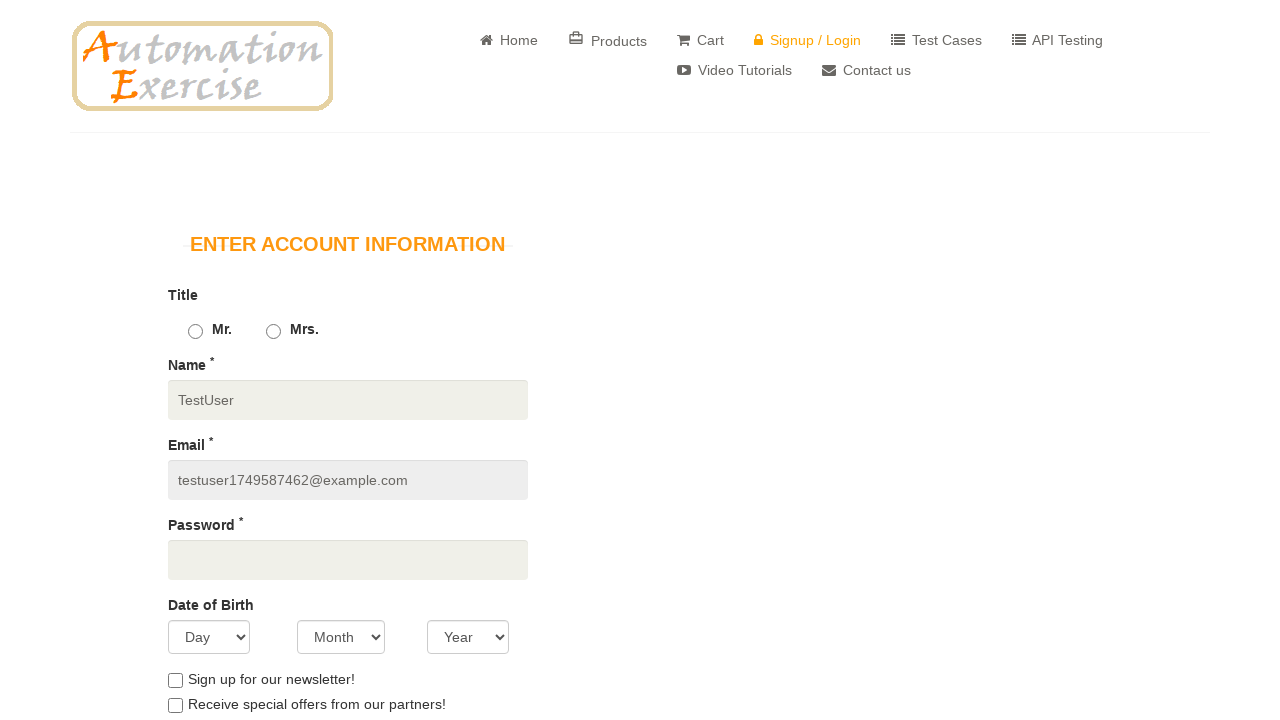

Clicked special offers checkbox to select it at (175, 706) on #optin
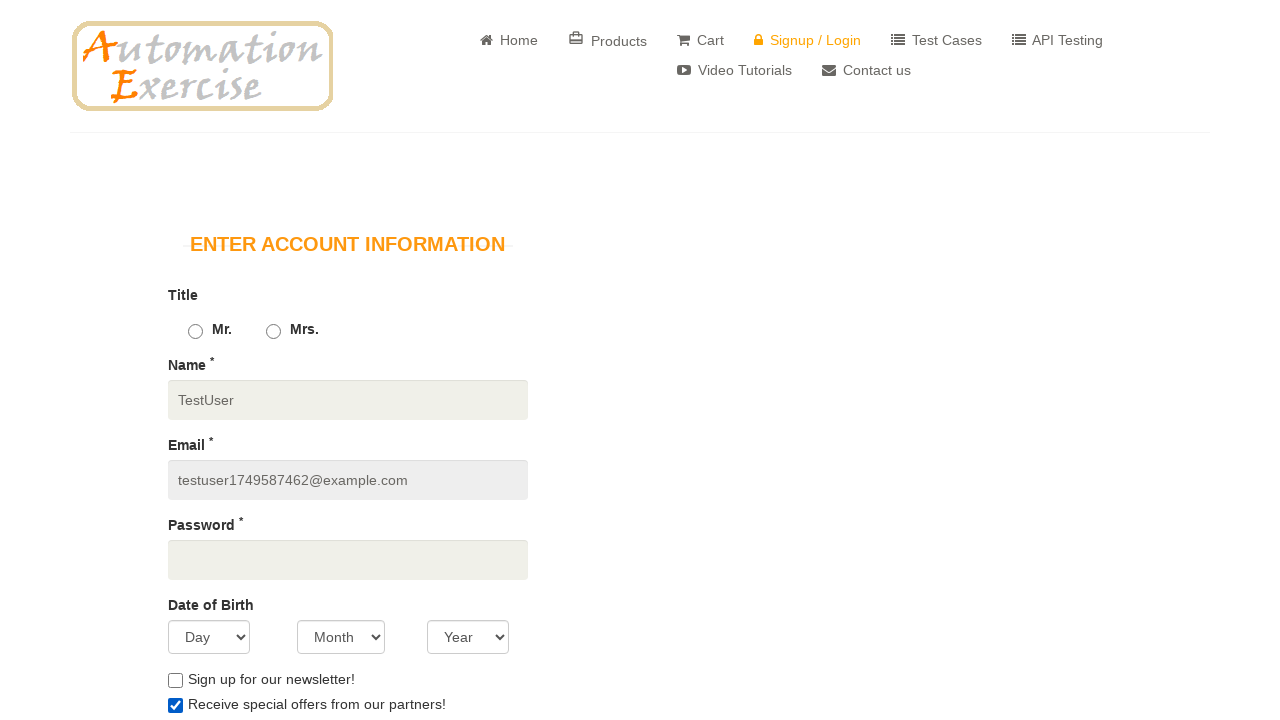

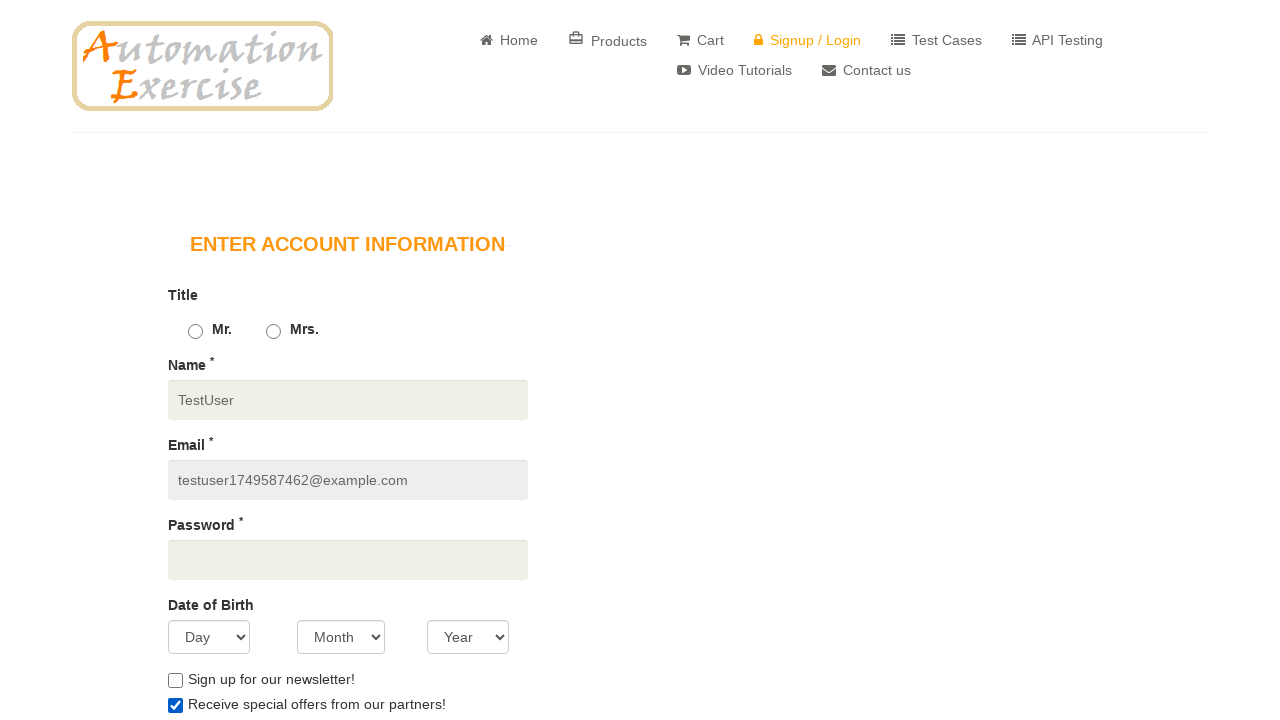